Navigates to the Rahul Shetty Academy Selenium Practice offers page to verify the page loads successfully

Starting URL: https://rahulshettyacademy.com/seleniumPractise/#/offers

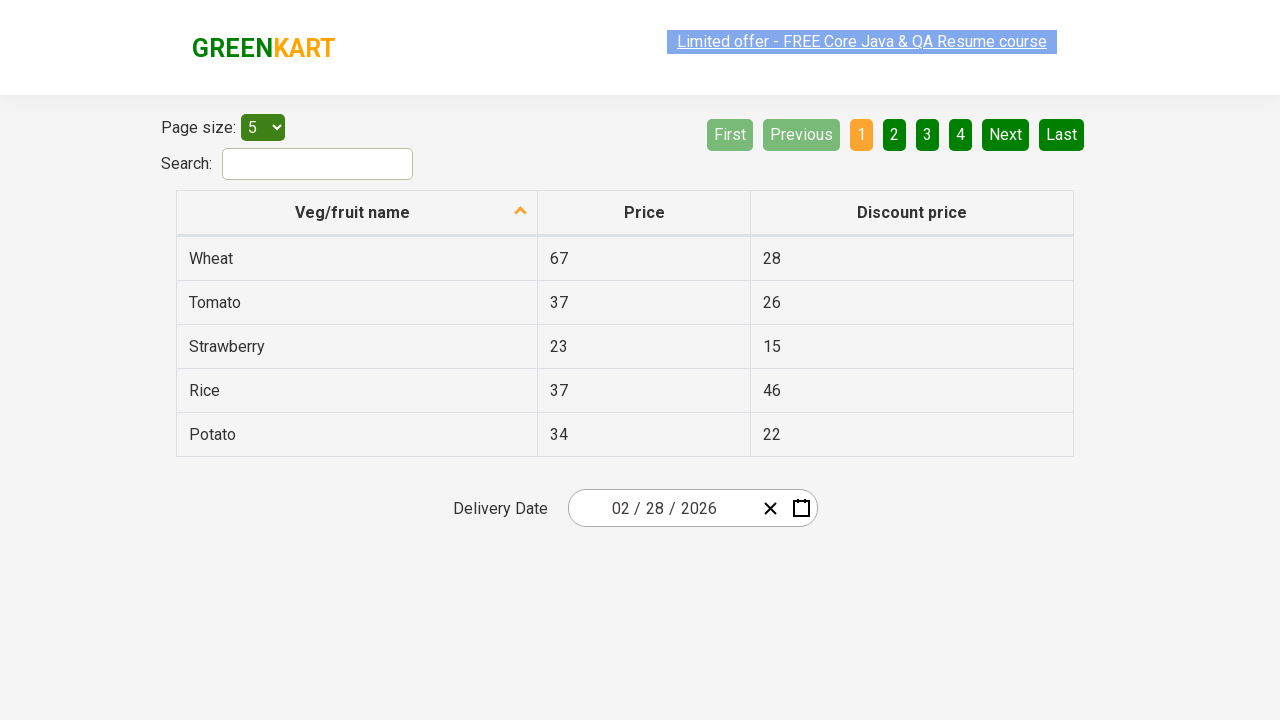

Page network idle state reached
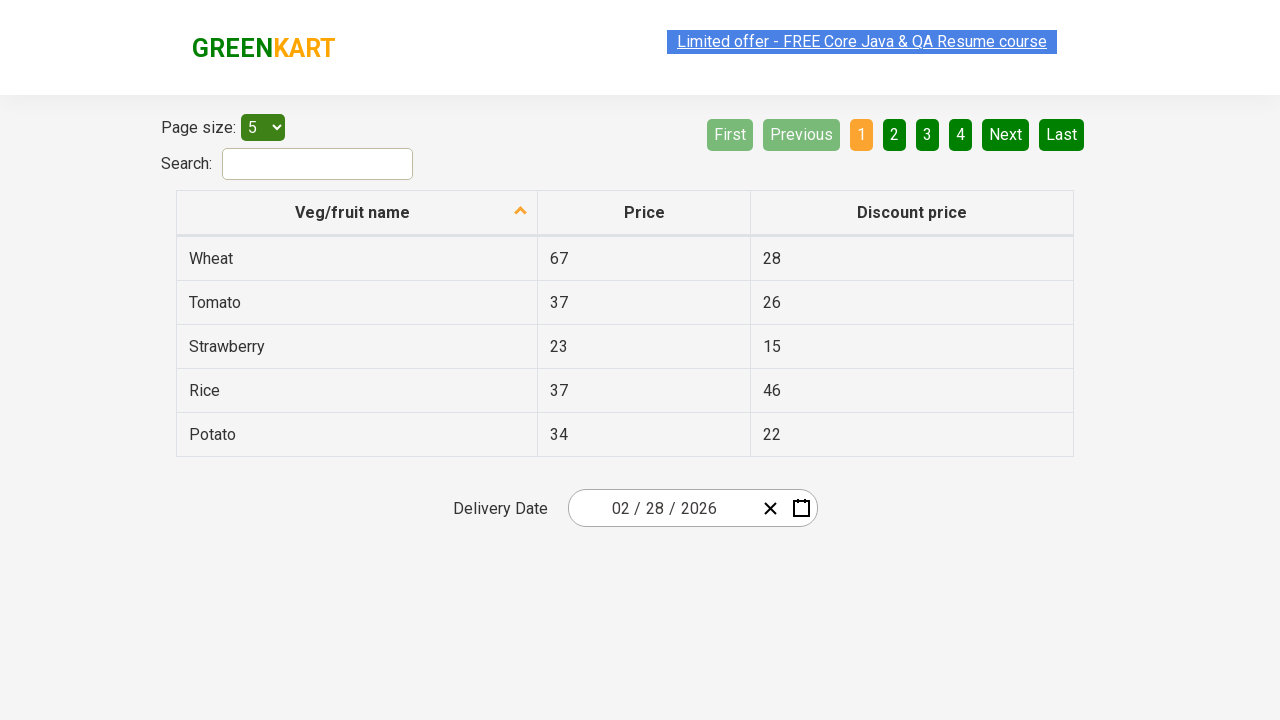

Offers table element loaded and visible on Rahul Shetty Academy Selenium Practice offers page
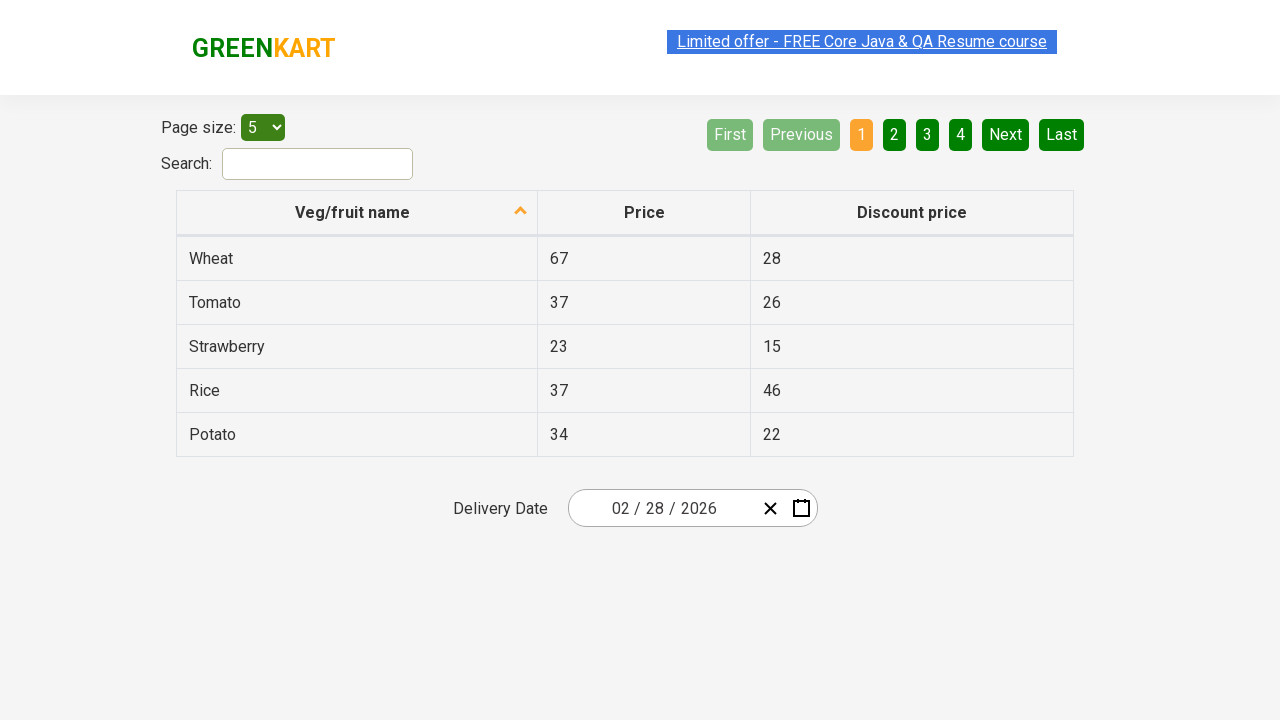

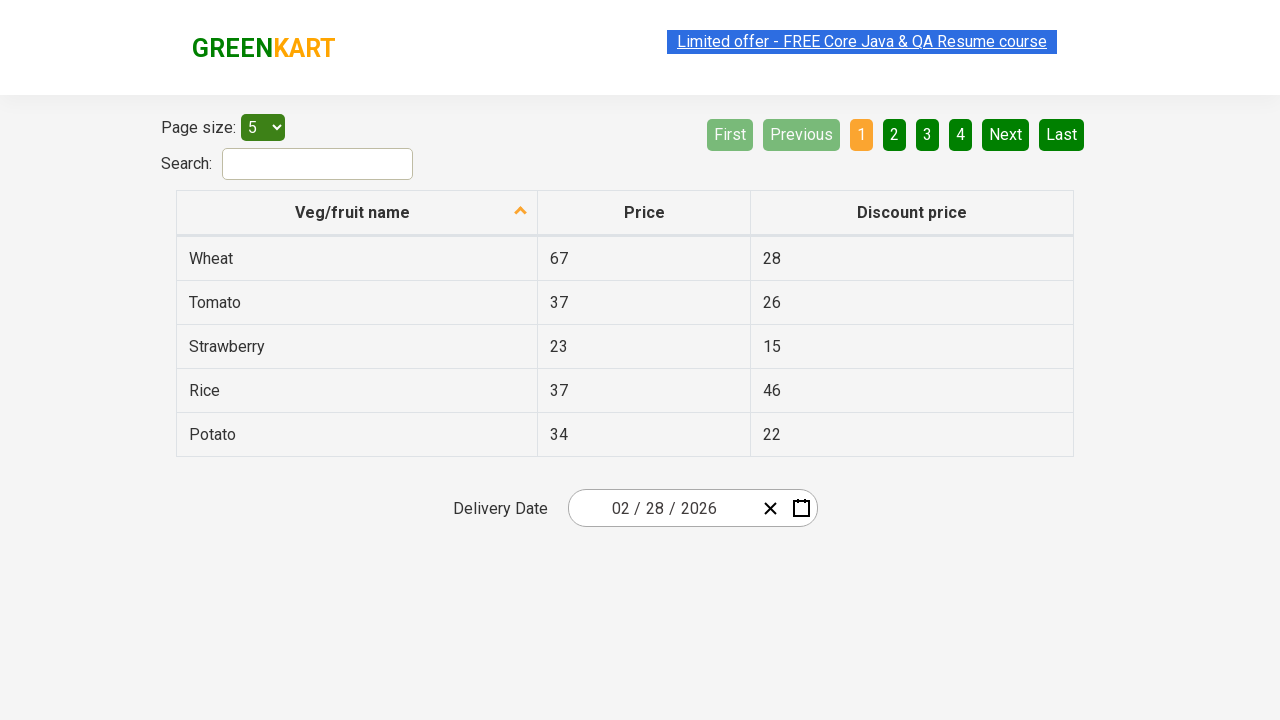